Tests static dropdown functionality by selecting different currency options using various selection methods (by value, index, and visible text)

Starting URL: https://rahulshettyacademy.com/dropdownsPractise/

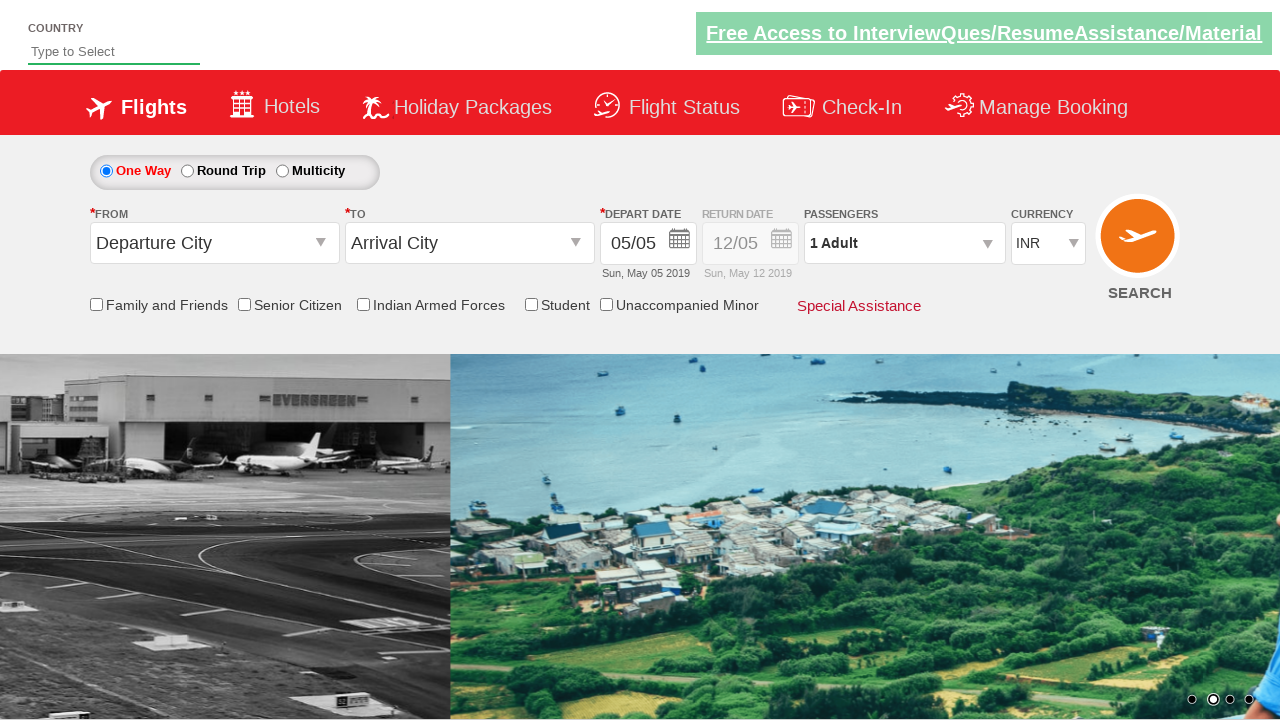

Navigated to dropdown practice page
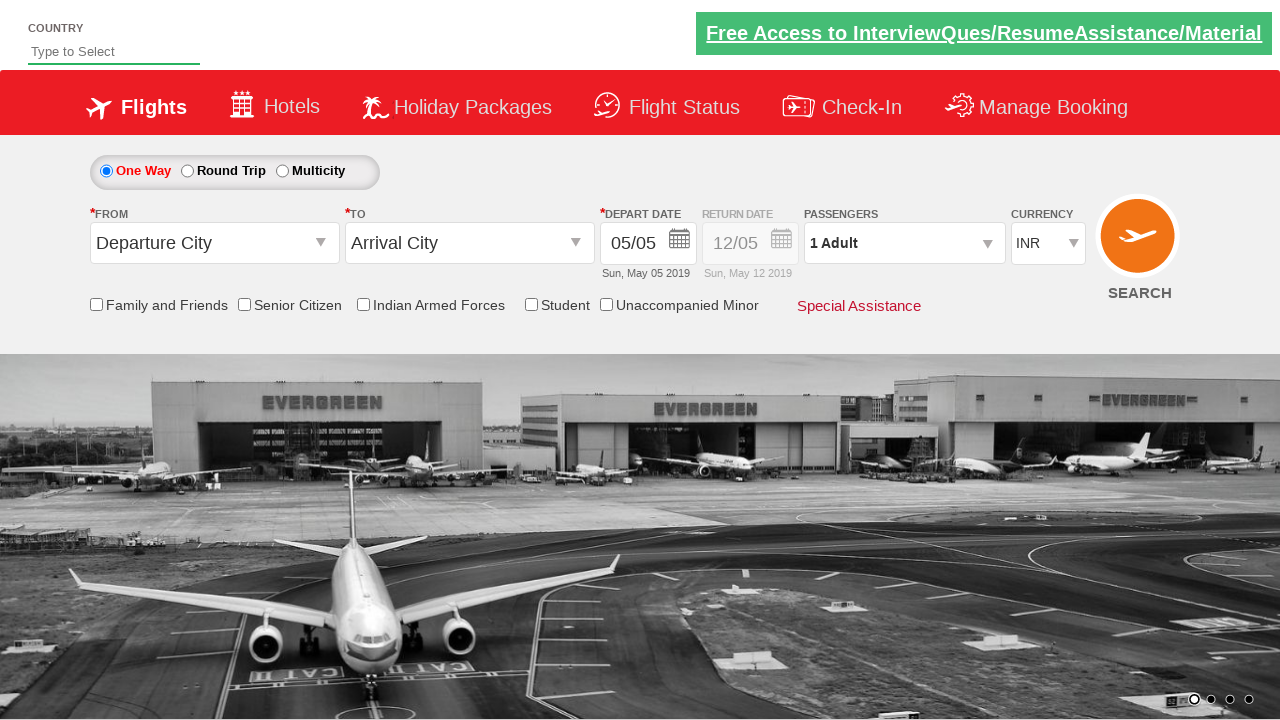

Located currency dropdown element
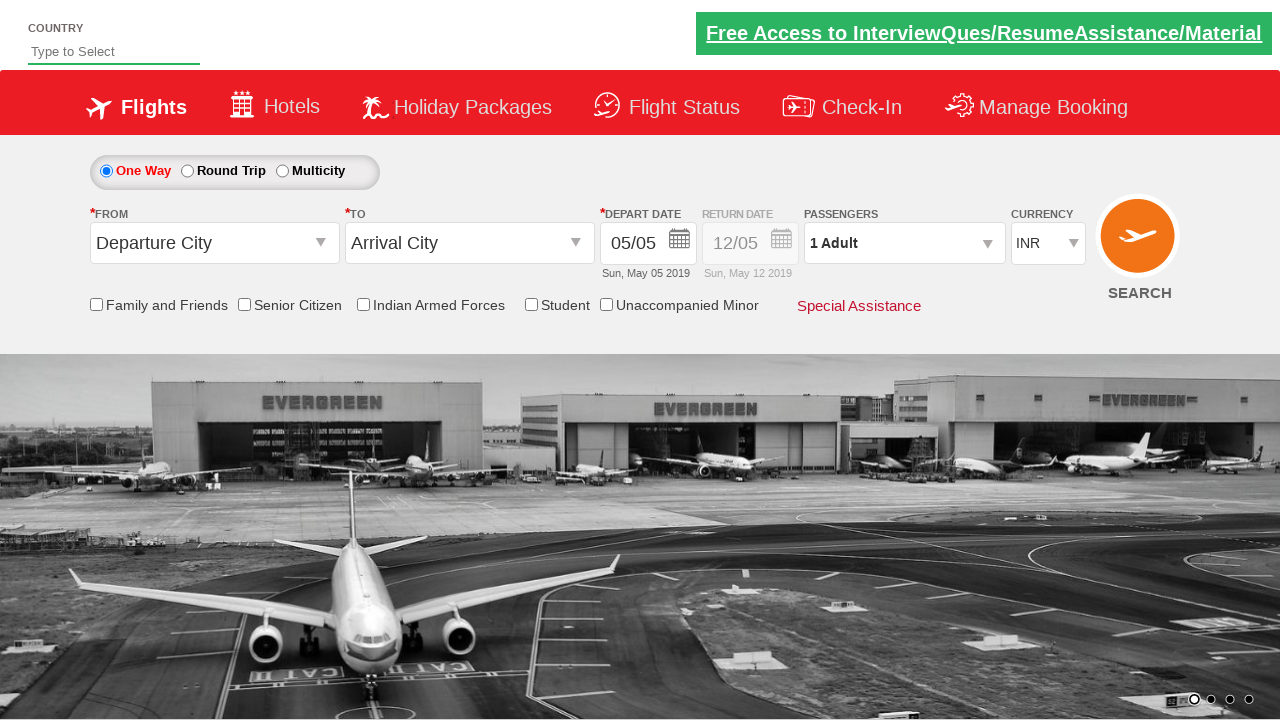

Selected USD currency by value on #ctl00_mainContent_DropDownListCurrency
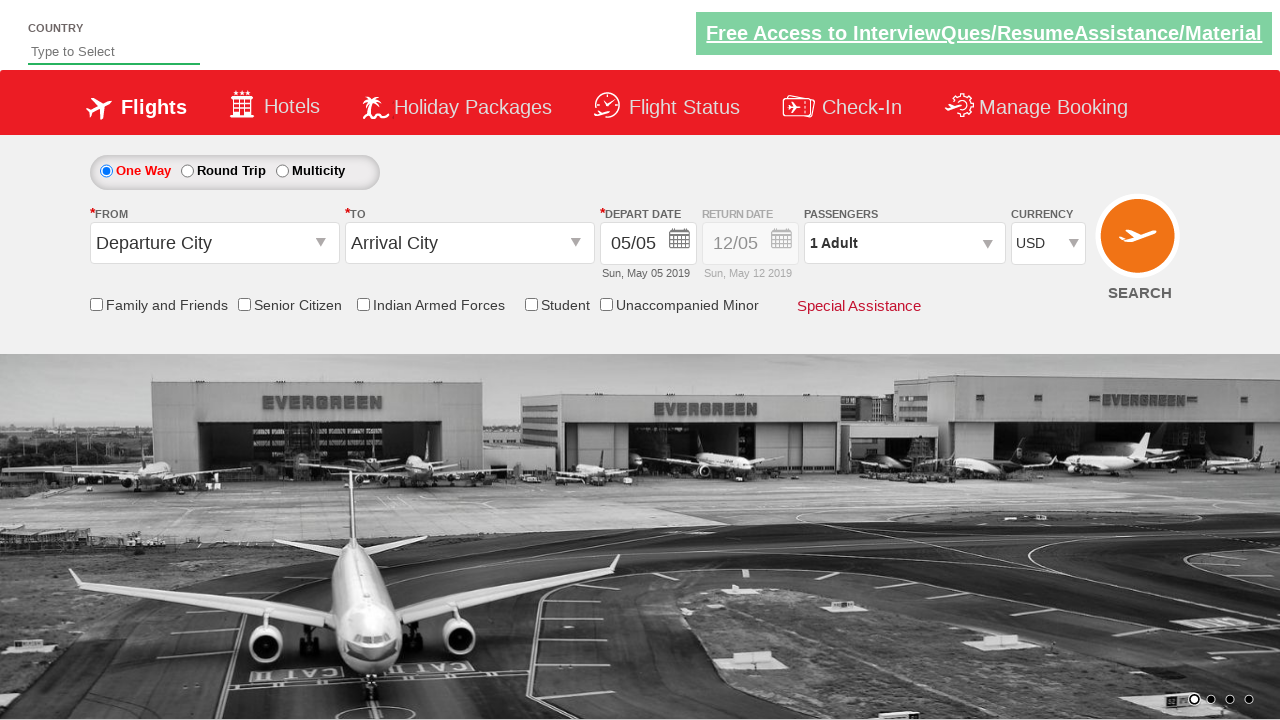

Selected currency at index 2 (AED) on #ctl00_mainContent_DropDownListCurrency
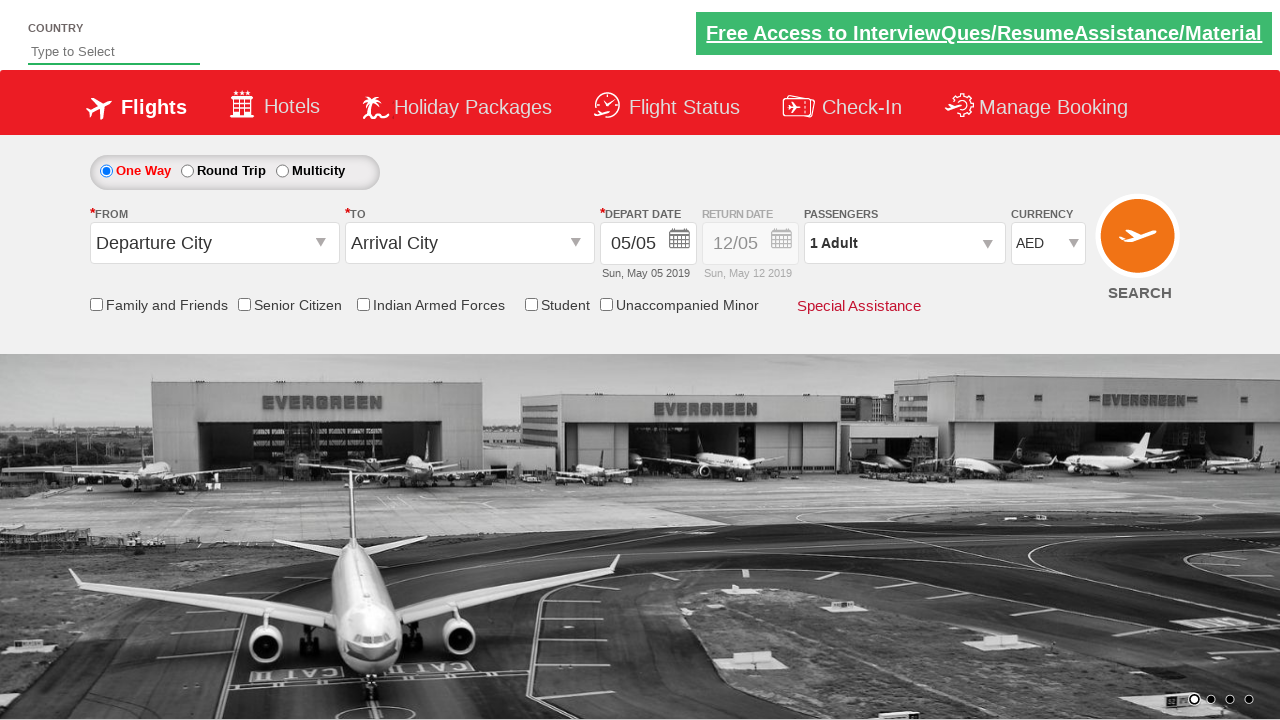

Retrieved currently selected option: AED
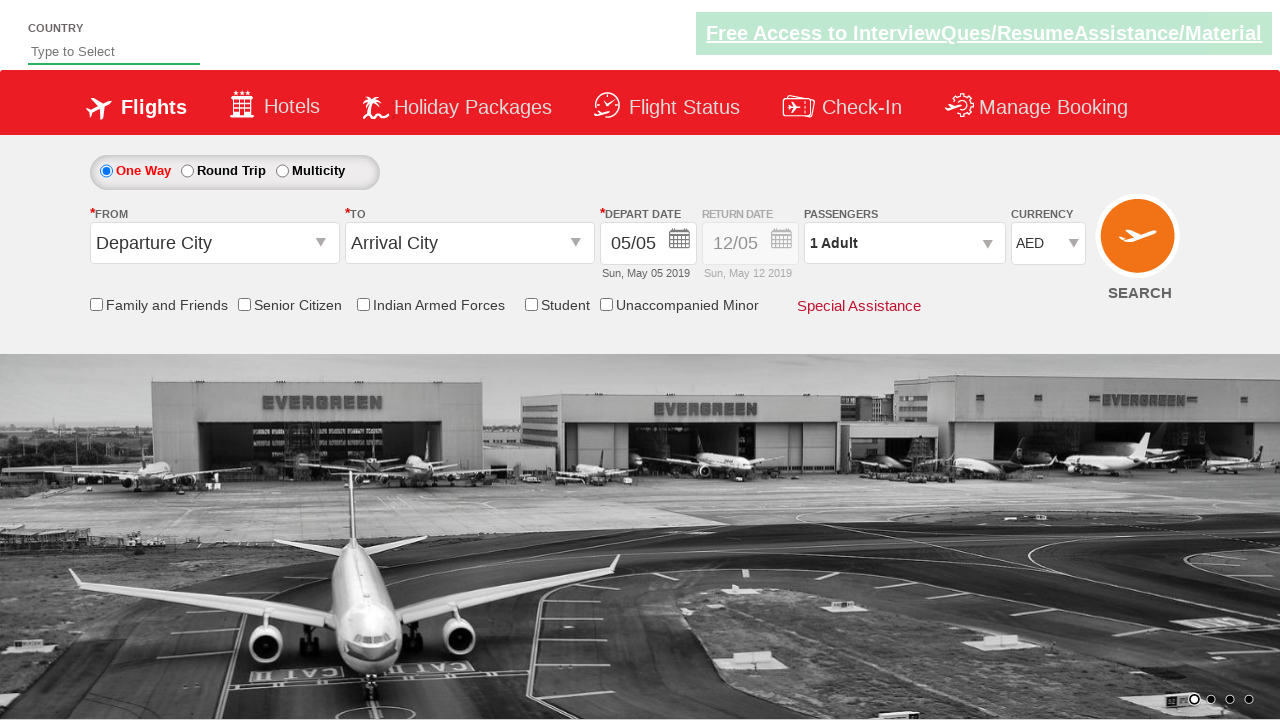

Selected INR currency by visible text on #ctl00_mainContent_DropDownListCurrency
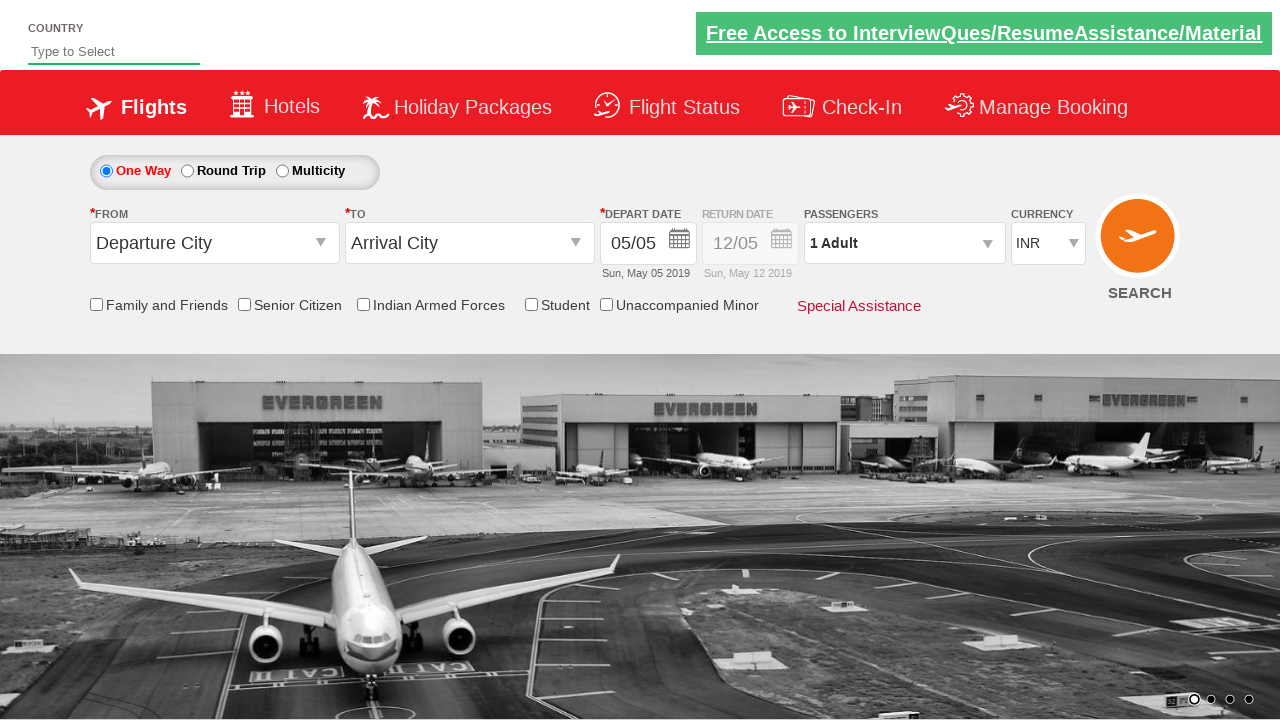

Retrieved all available dropdown options
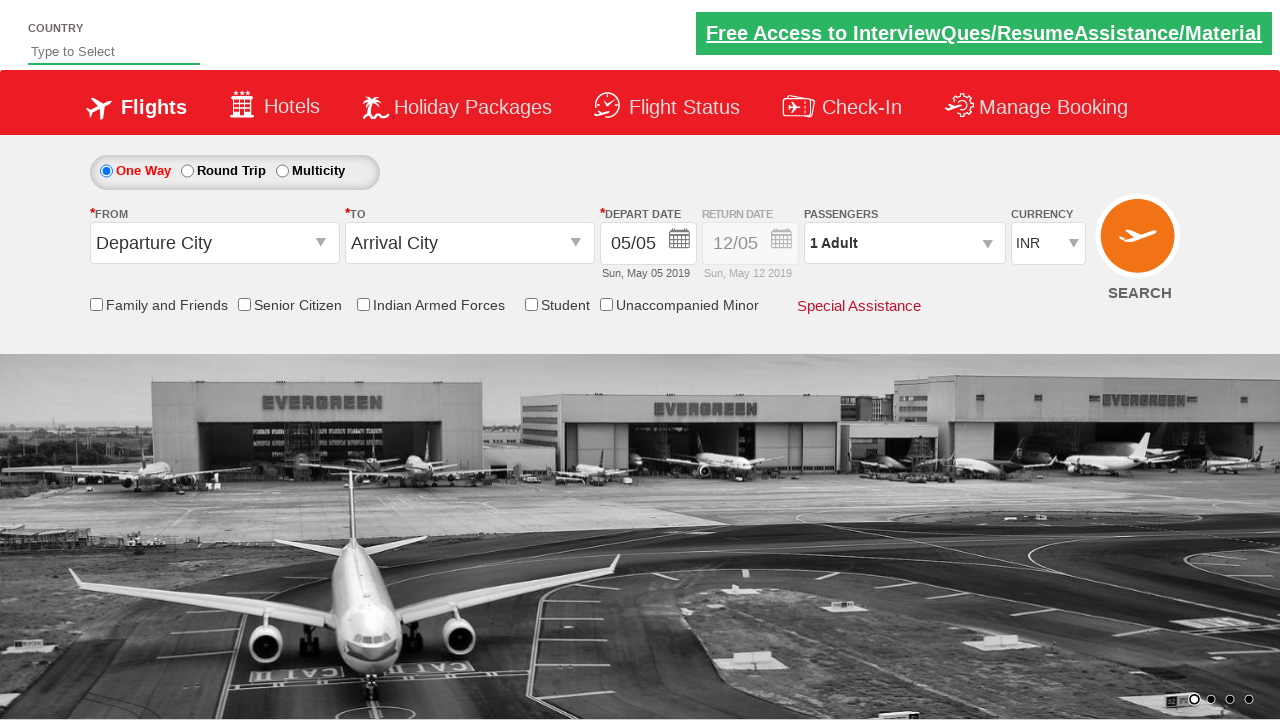

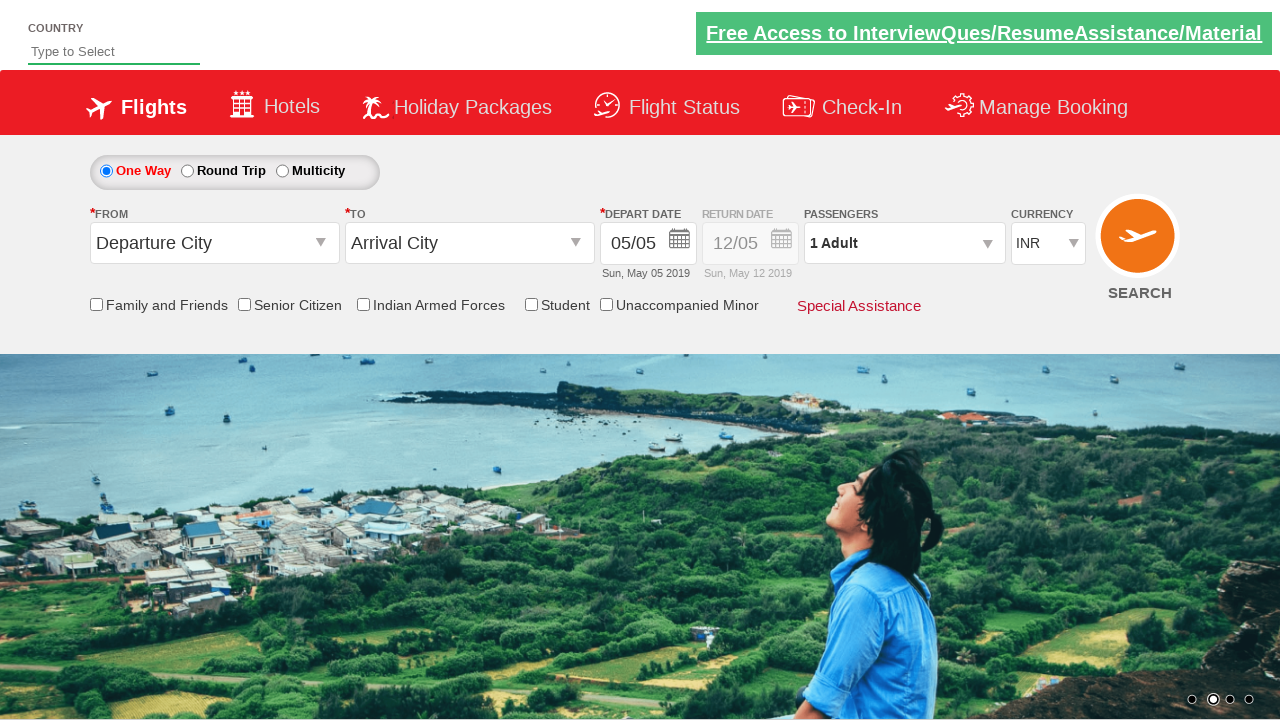